Tests checkbox functionality by finding all checkboxes and clicking any that are not already selected

Starting URL: http://the-internet.herokuapp.com/checkboxes

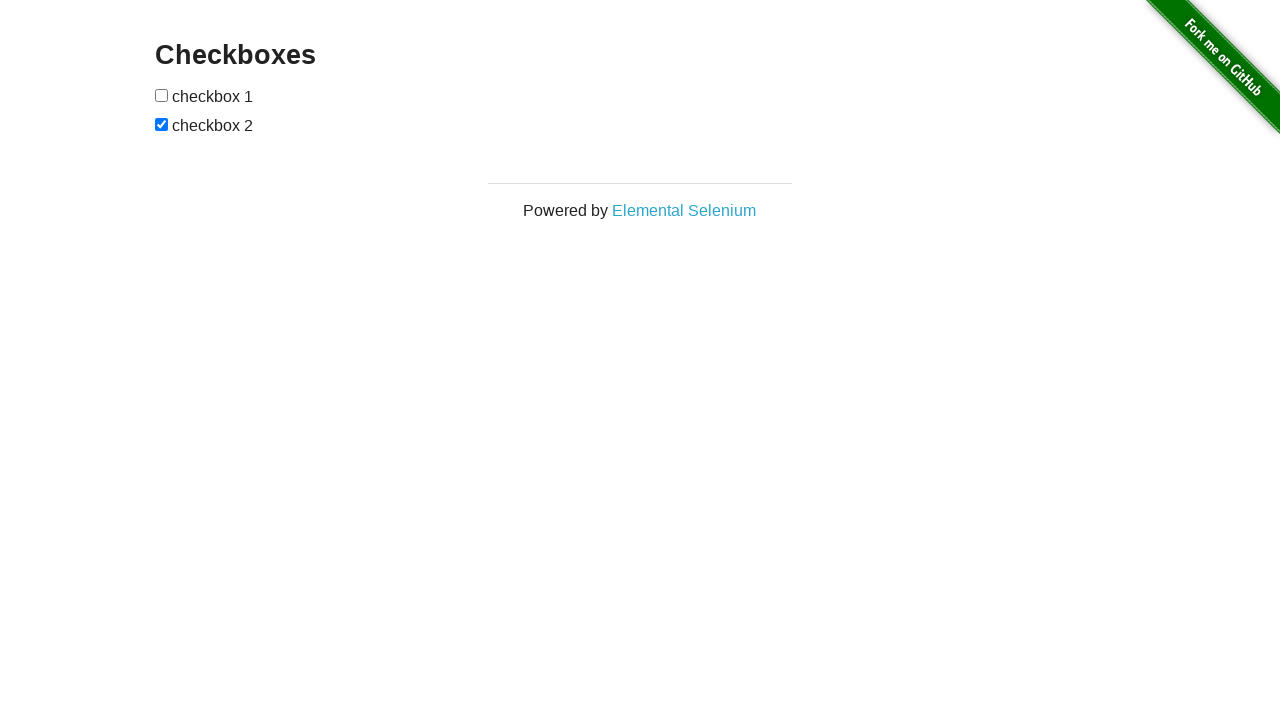

Located all checkbox elements on the page
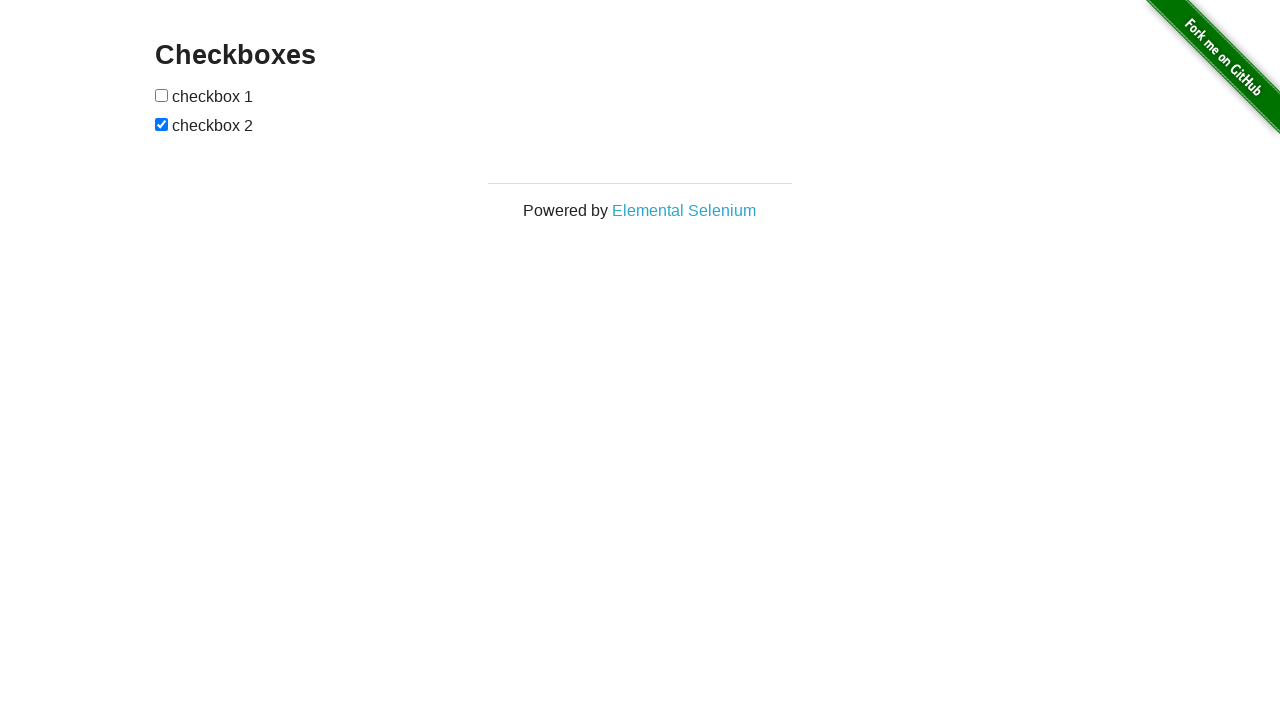

Found 2 checkboxes on the page
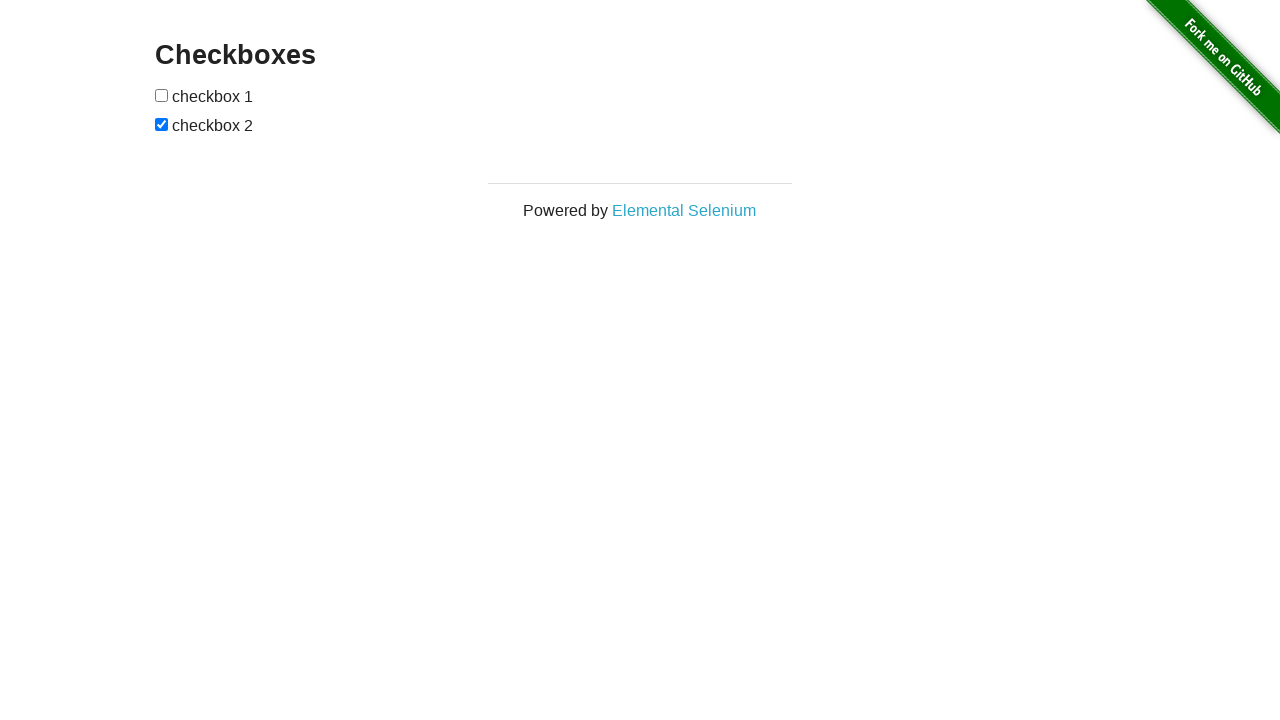

Clicked unchecked checkbox 1 to select it at (162, 95) on input[type='checkbox'] >> nth=0
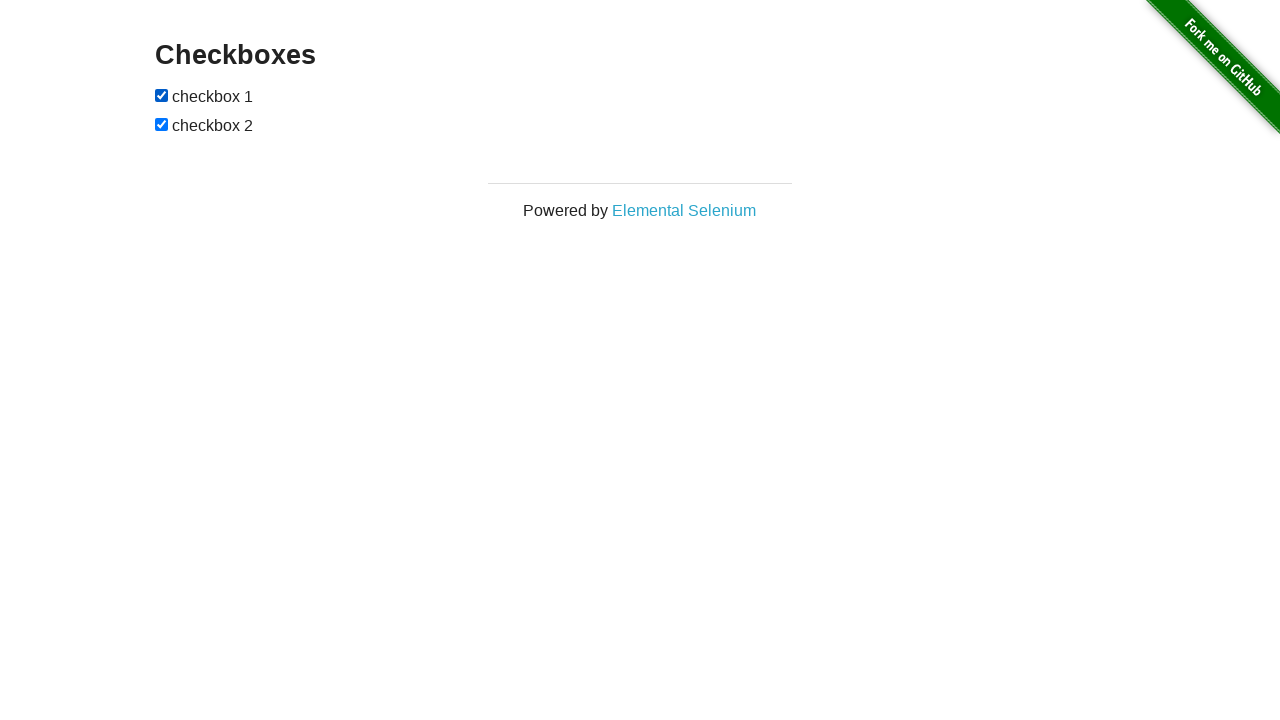

Checkbox 2 was already selected, skipped clicking
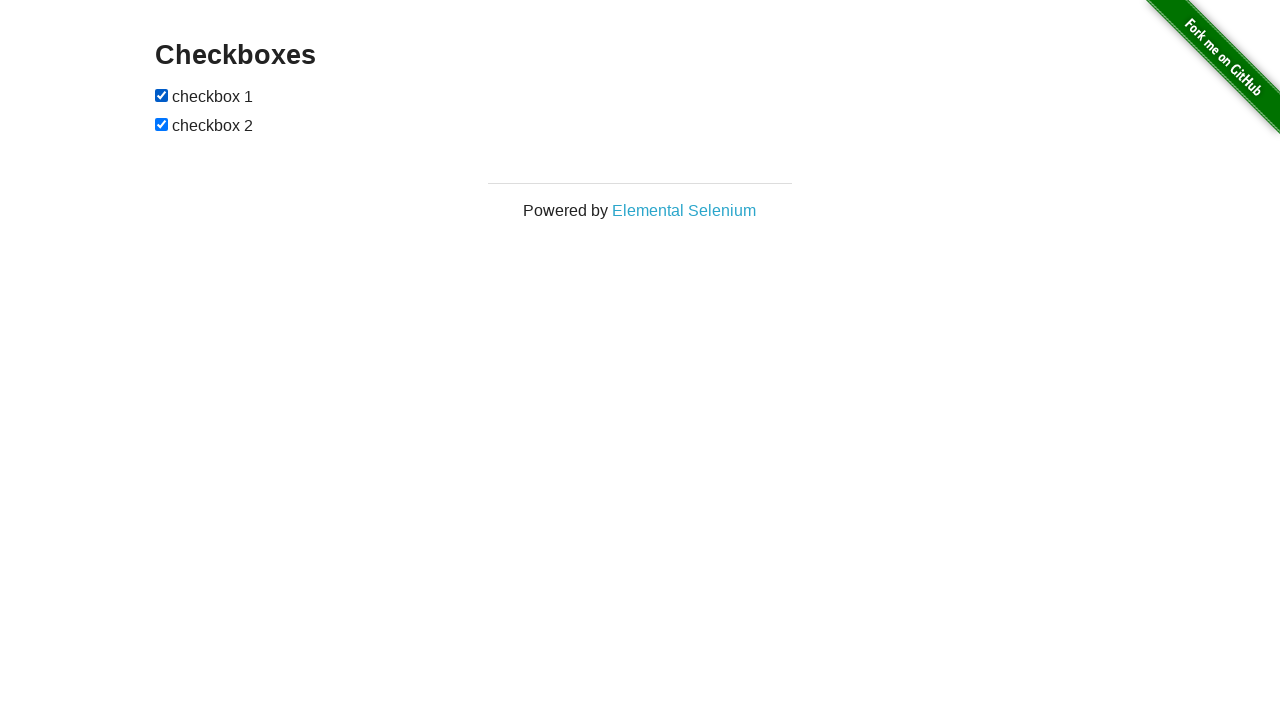

Verified checkbox 1 is selected
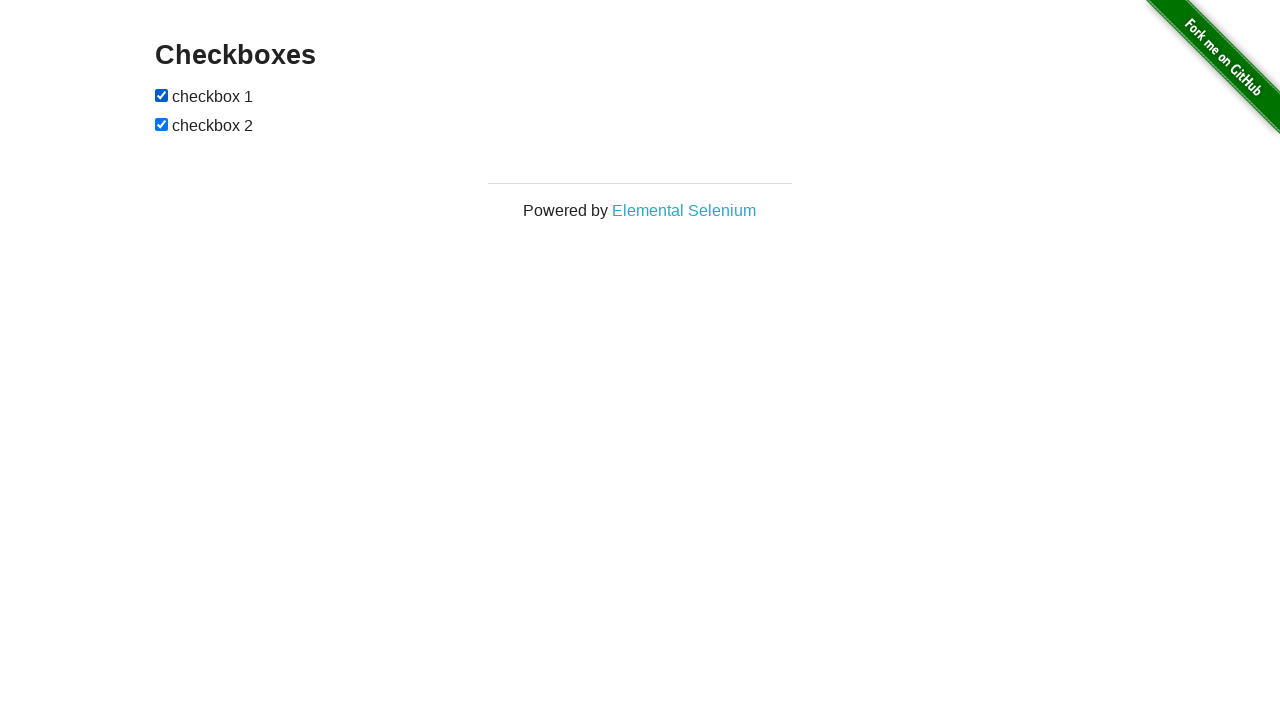

Verified checkbox 2 is selected
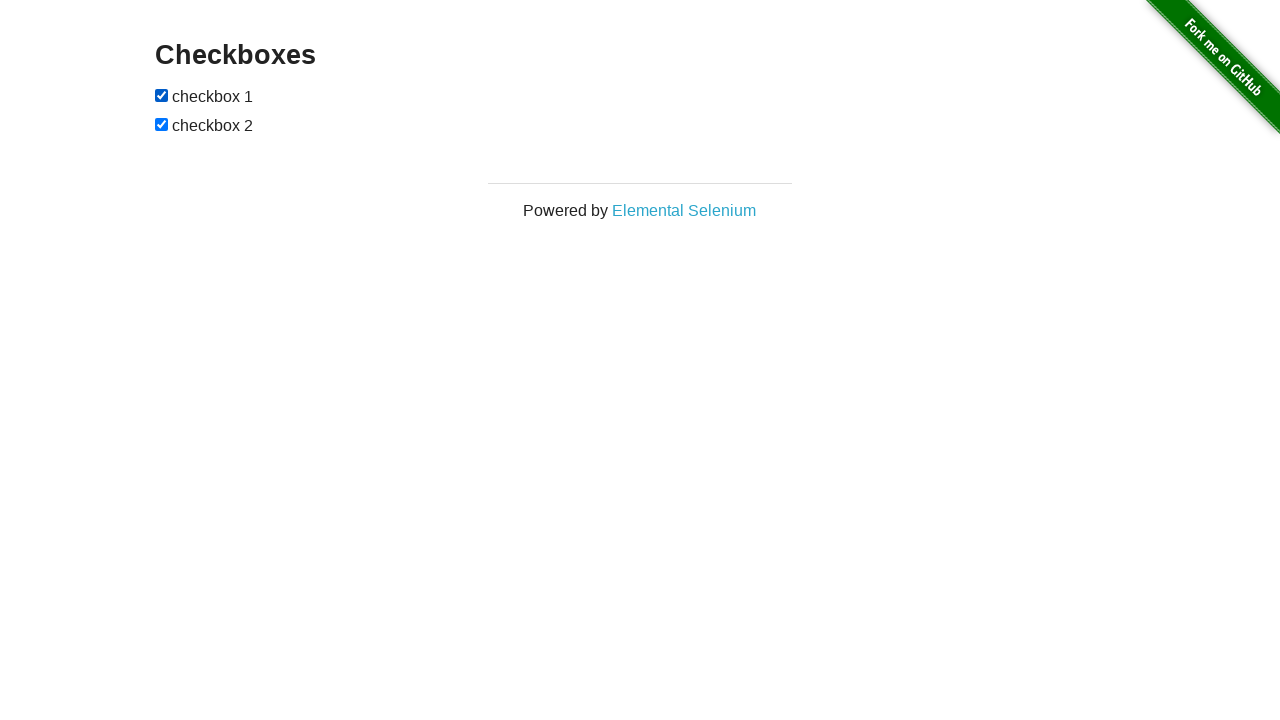

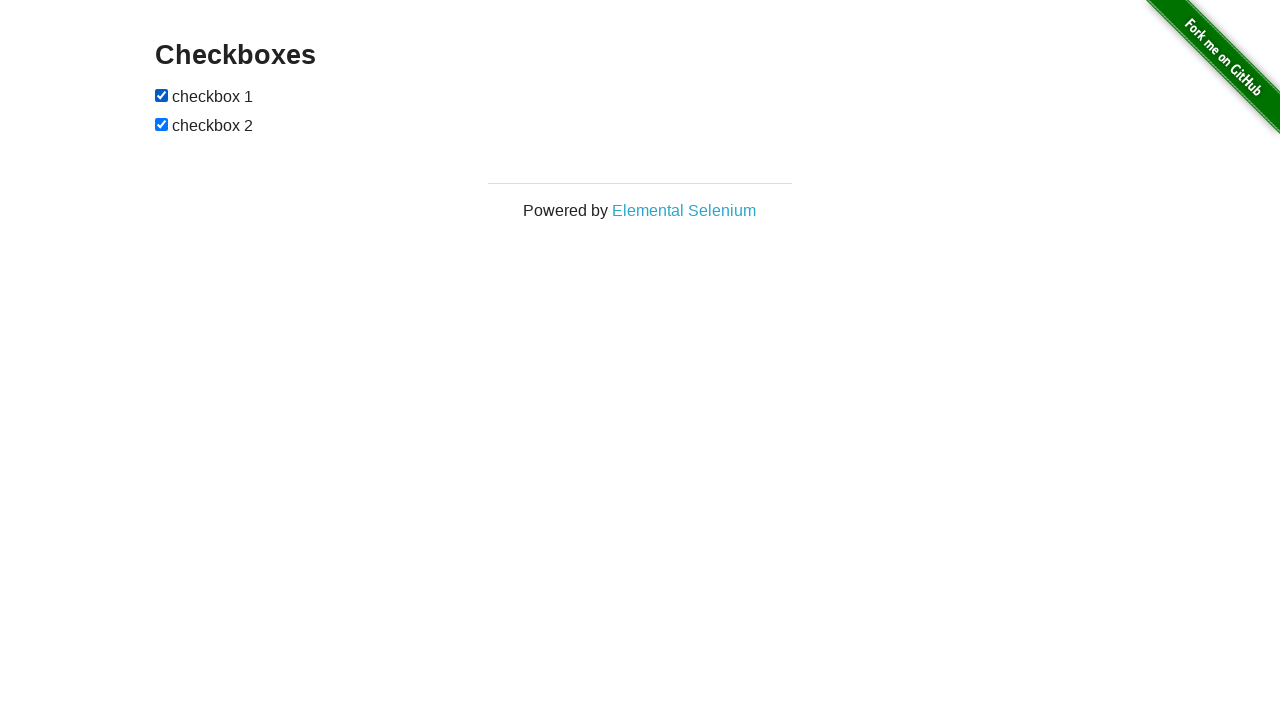